Tests the redirect functionality by clicking a "here" link and verifying the browser navigates to the status codes page

Starting URL: https://the-internet.herokuapp.com/redirector

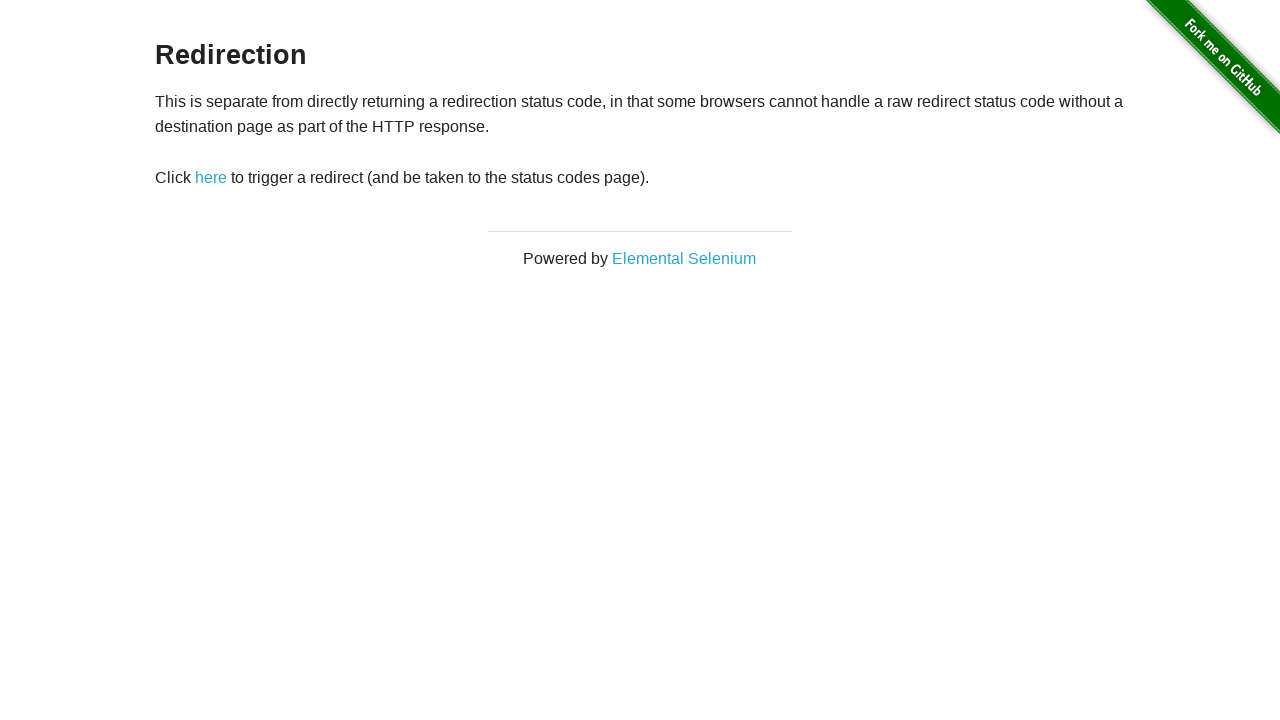

Navigated to redirector page
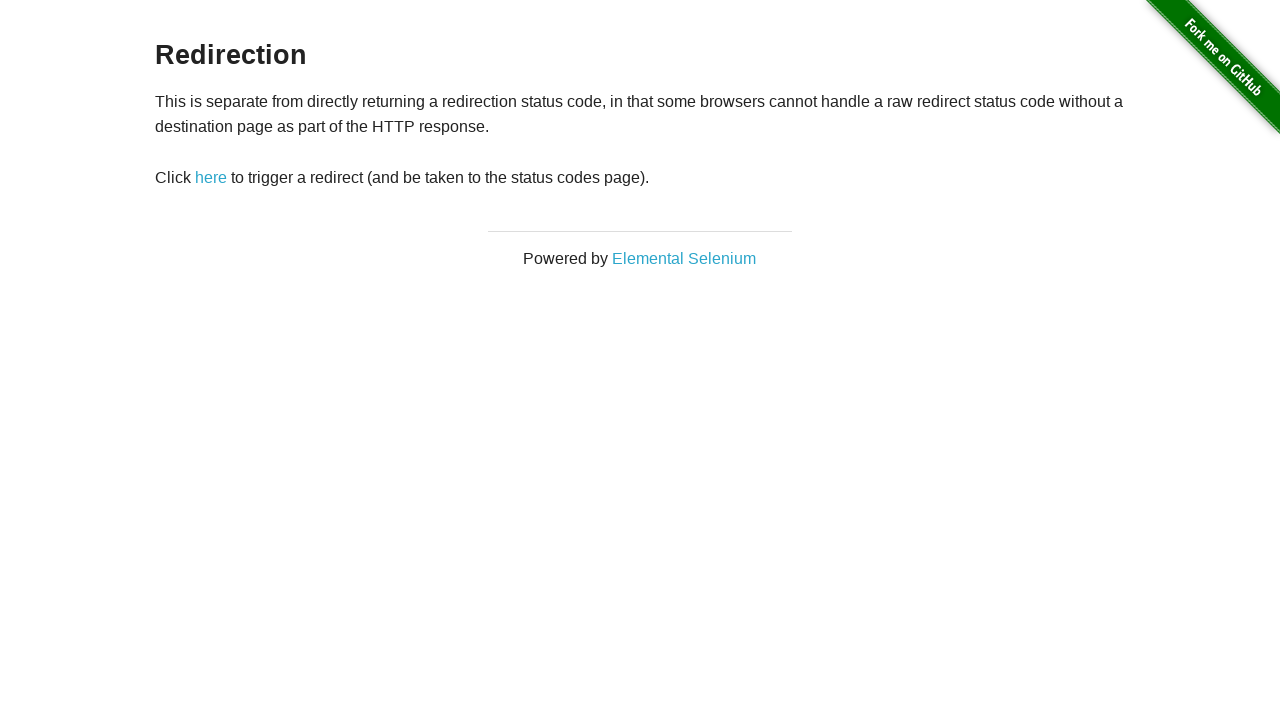

Clicked 'here' link to trigger redirect at (211, 178) on a:text('here')
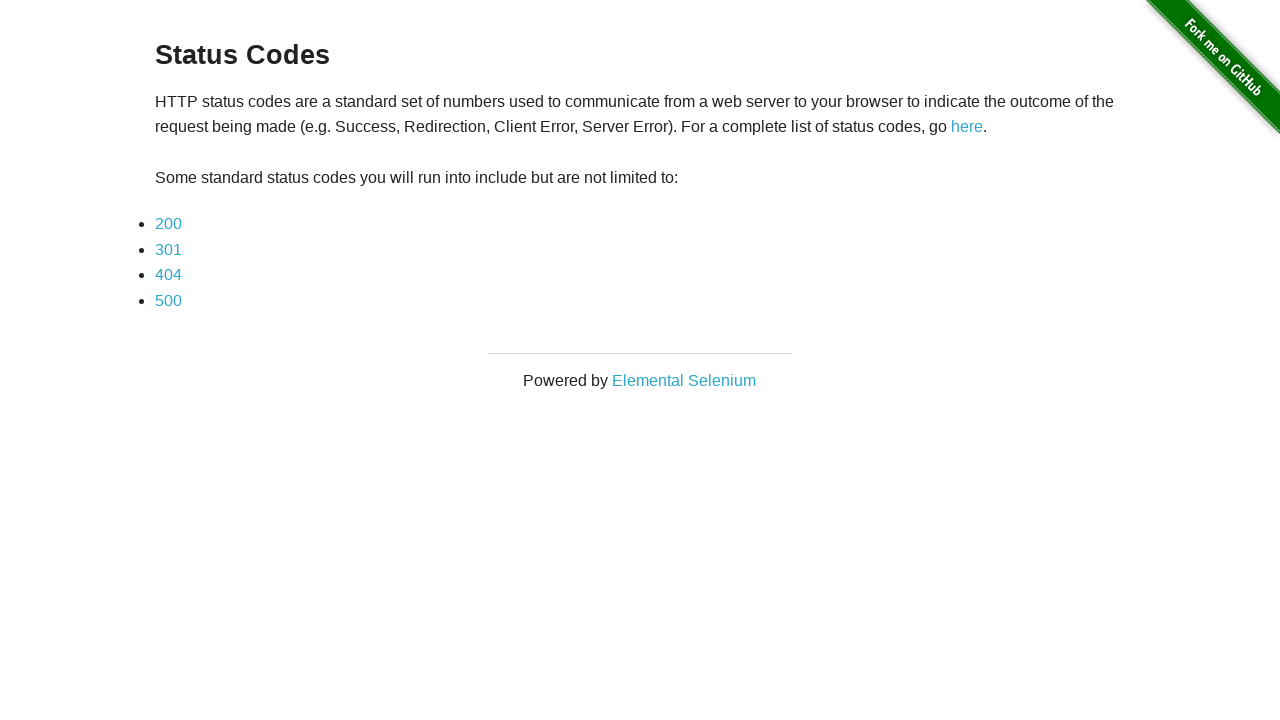

Verified redirect to status codes page completed
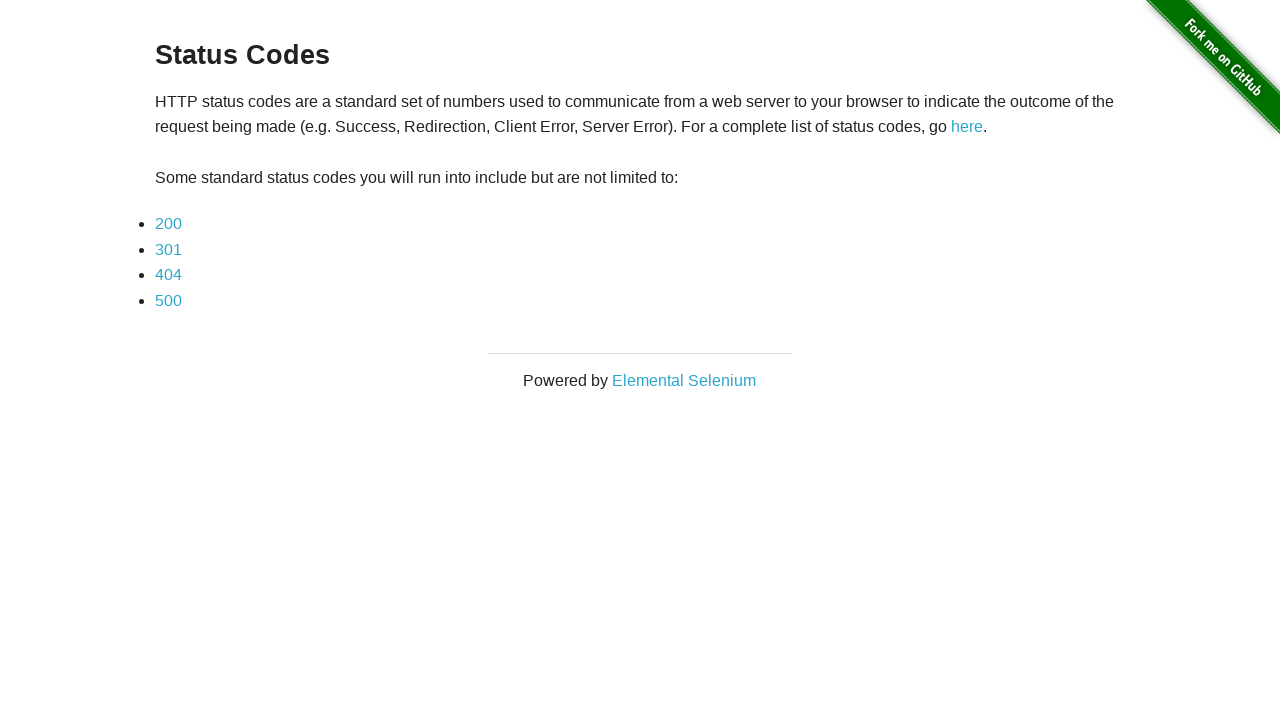

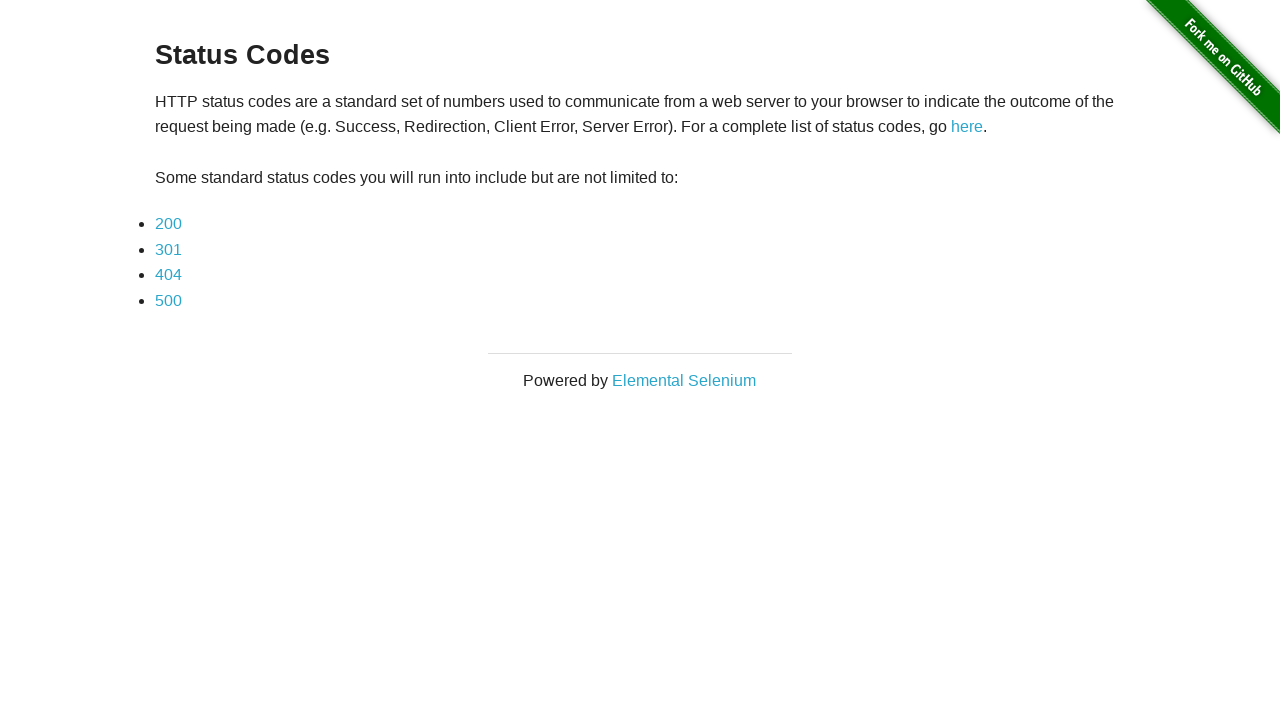